Tests dynamic content loading by clicking a Start button and waiting for hidden content to become visible

Starting URL: https://the-internet.herokuapp.com/dynamic_loading/1

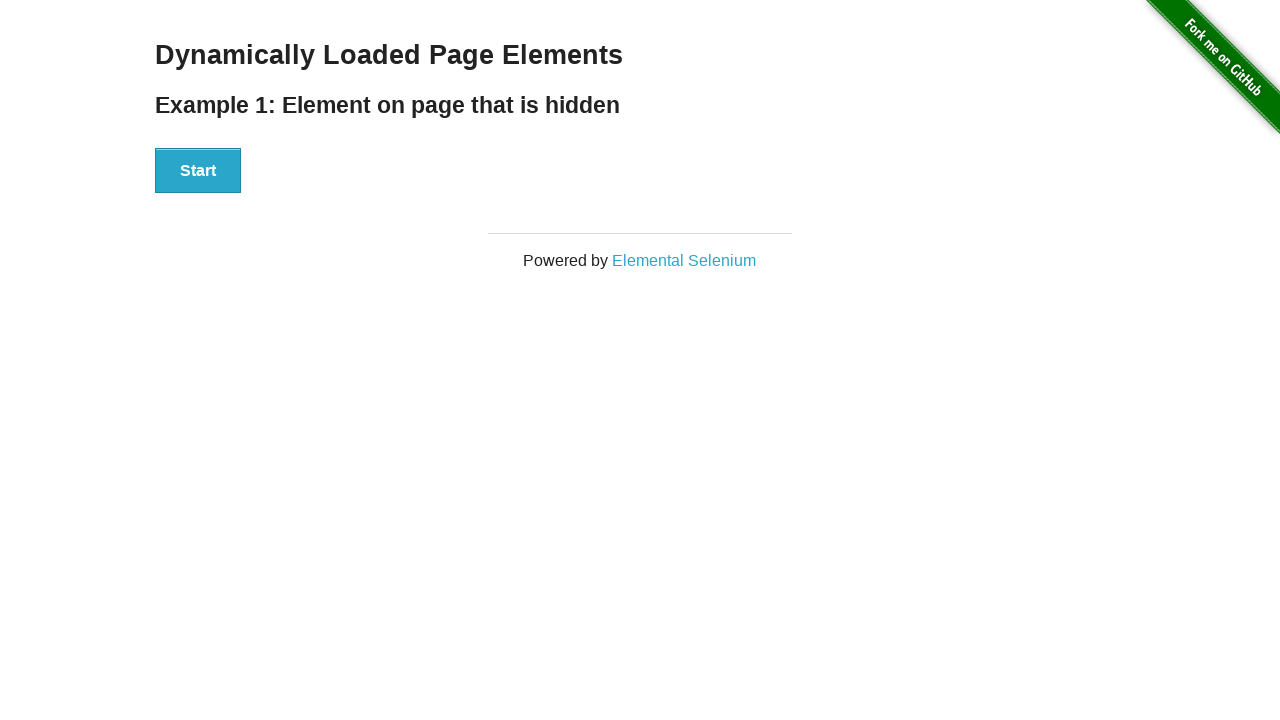

Clicked the Start button to trigger dynamic content loading at (198, 171) on button:has-text('Start')
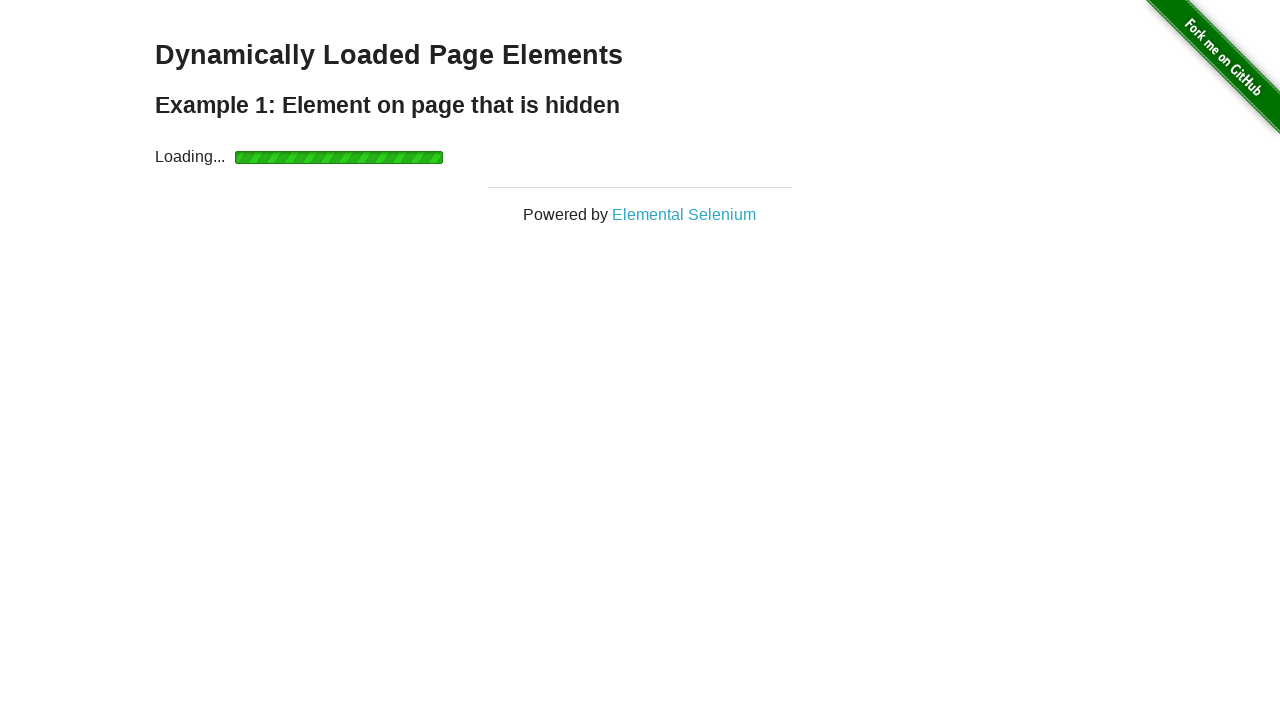

Hidden content with 'Hello World!' became visible
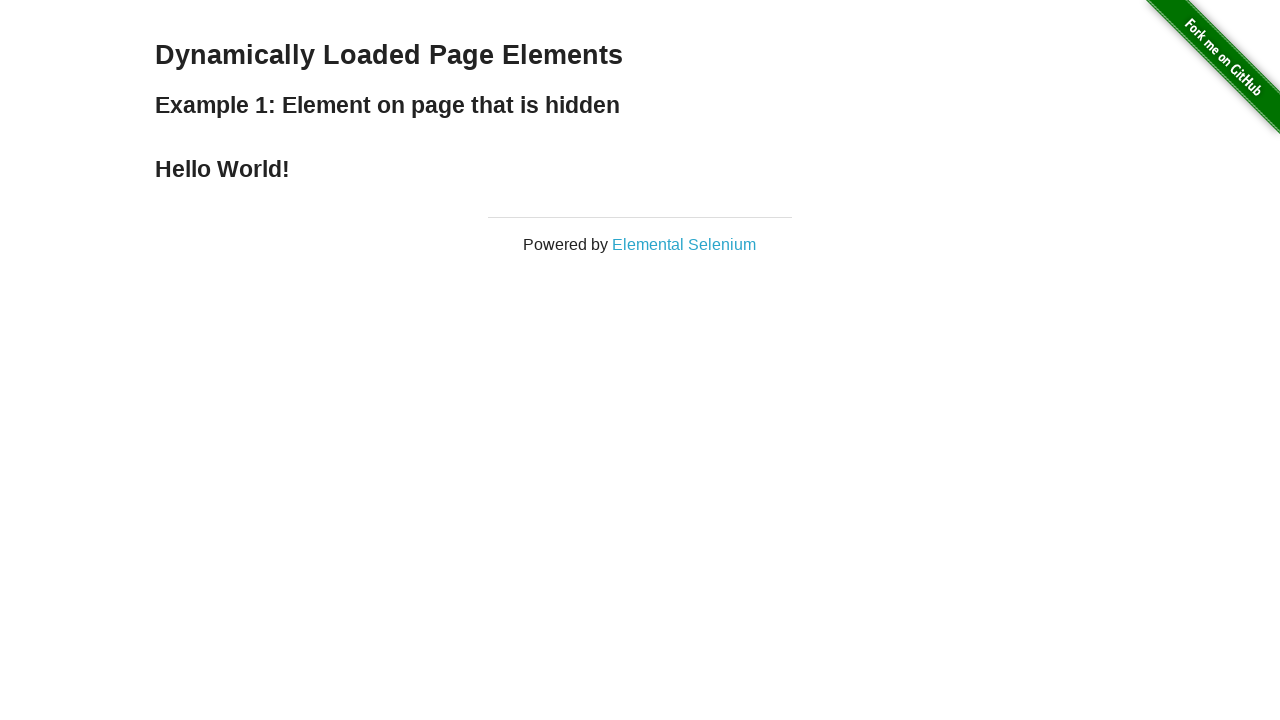

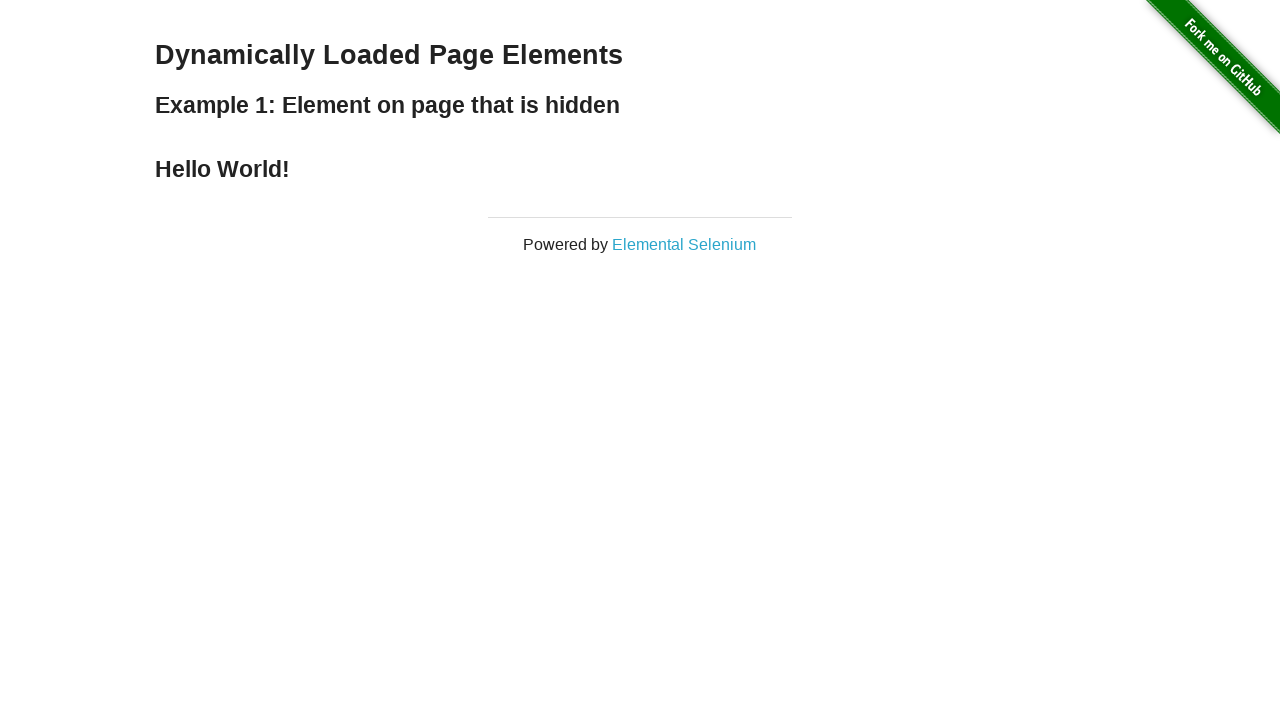